Tests mouse hover functionality by hovering over an avatar element and verifying that the hover caption becomes visible

Starting URL: http://the-internet.herokuapp.com/hovers

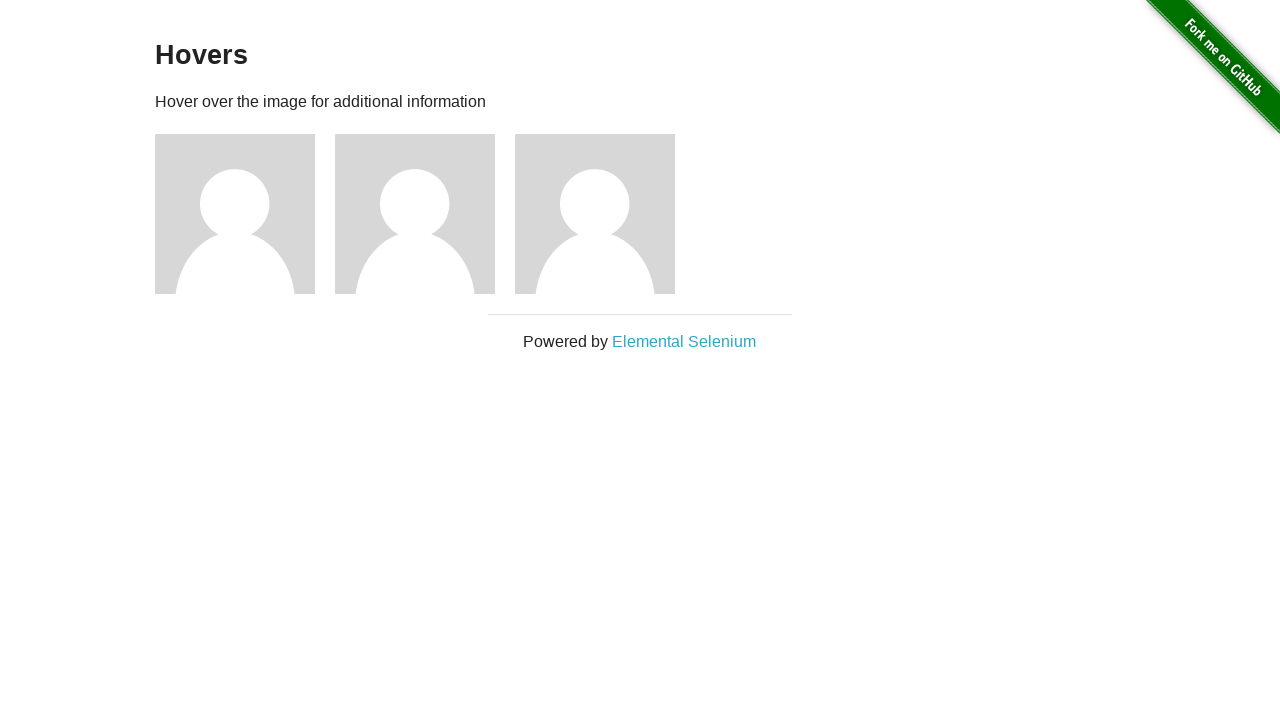

Hovered over avatar element at (245, 214) on .figure
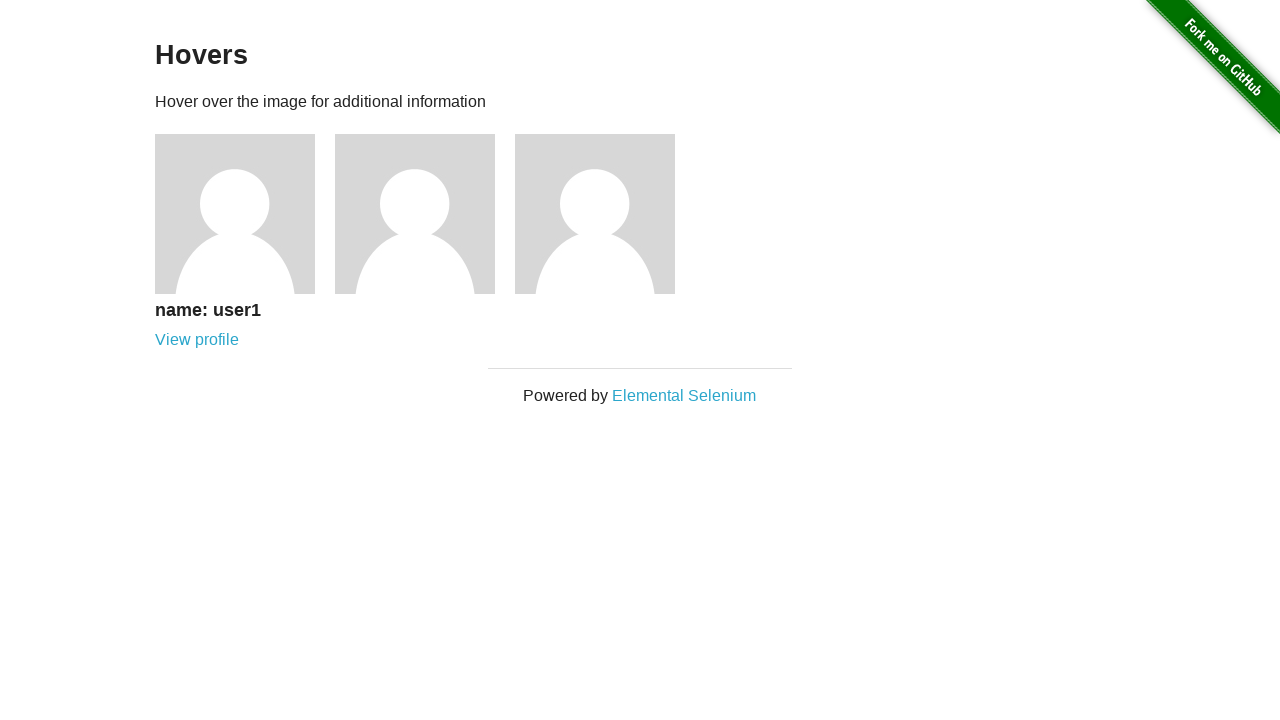

Hover caption became visible
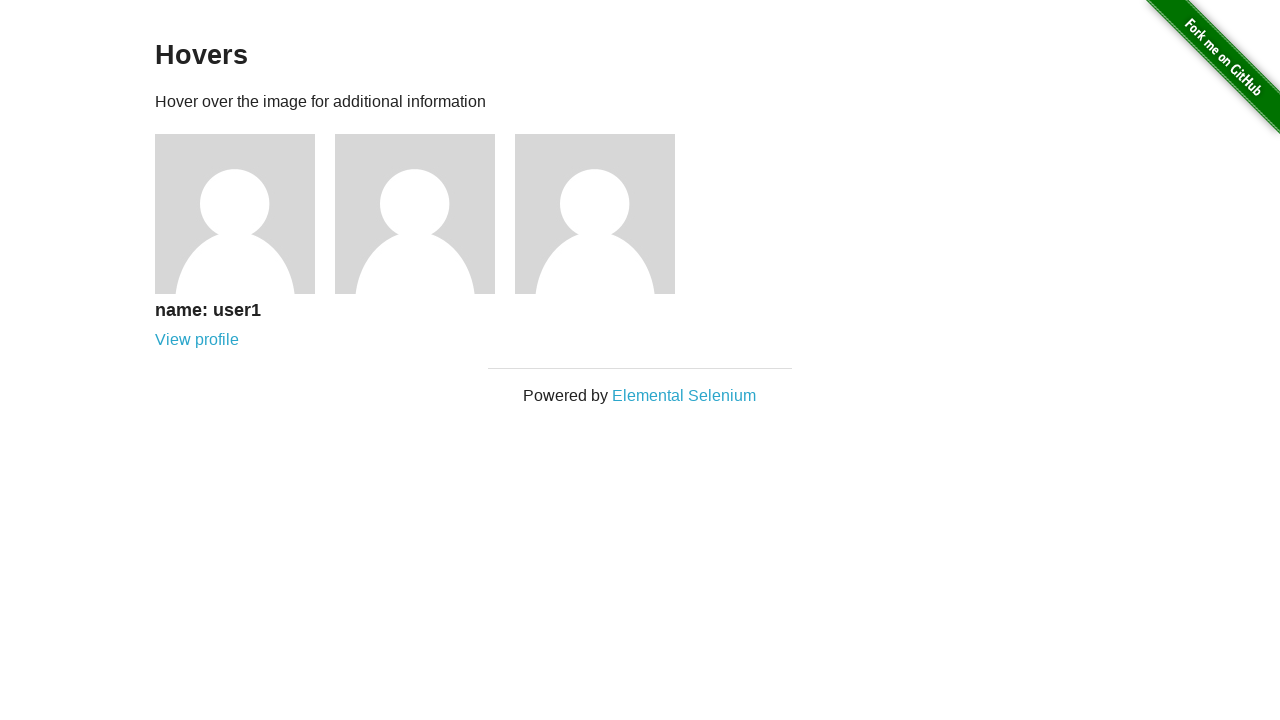

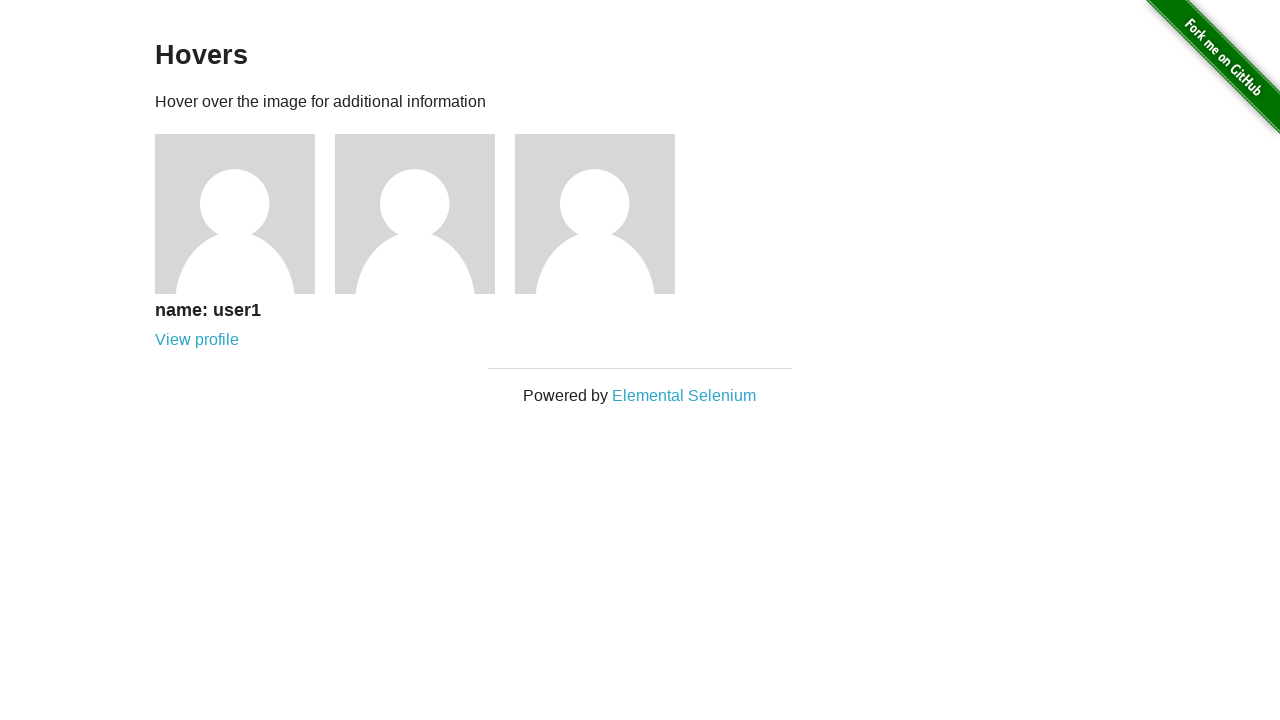